Tests JavaScript alert, confirm, and prompt dialog handling by clicking buttons that trigger dialogs and verifying the interaction results.

Starting URL: https://letcode.in/alert

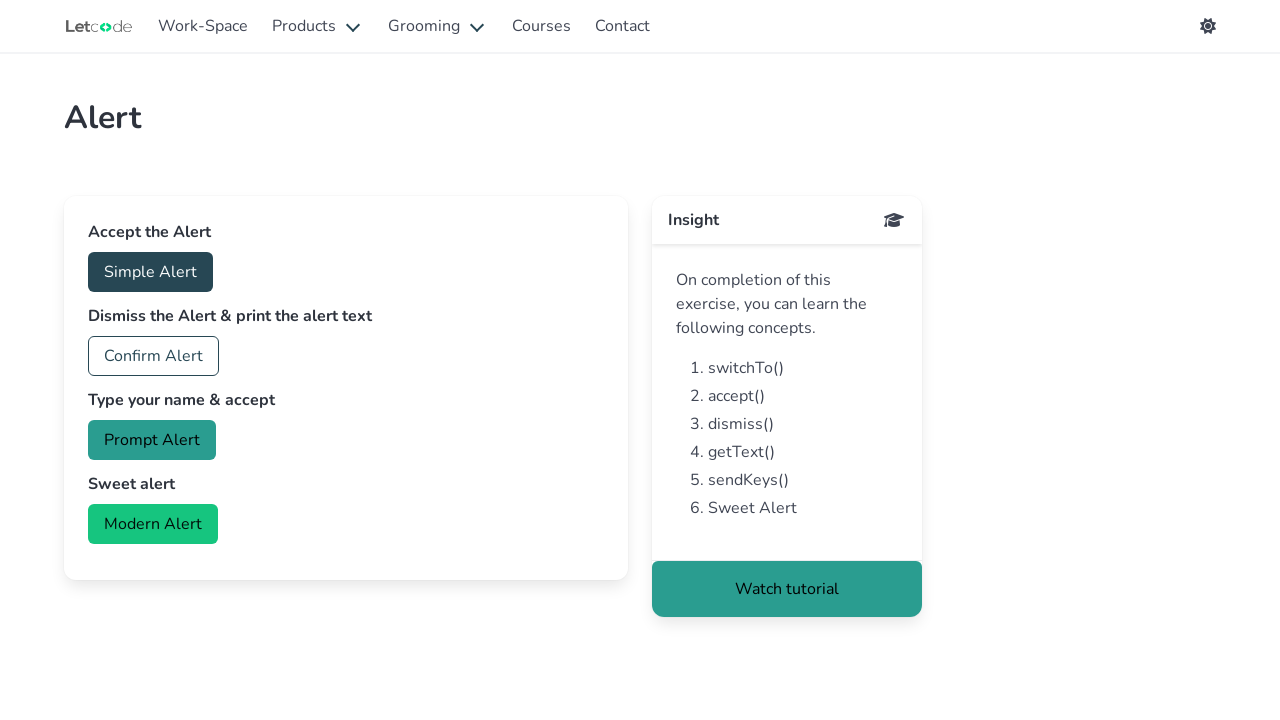

Set up dialog handler to accept dialogs and provide 'Huabo He' for prompts
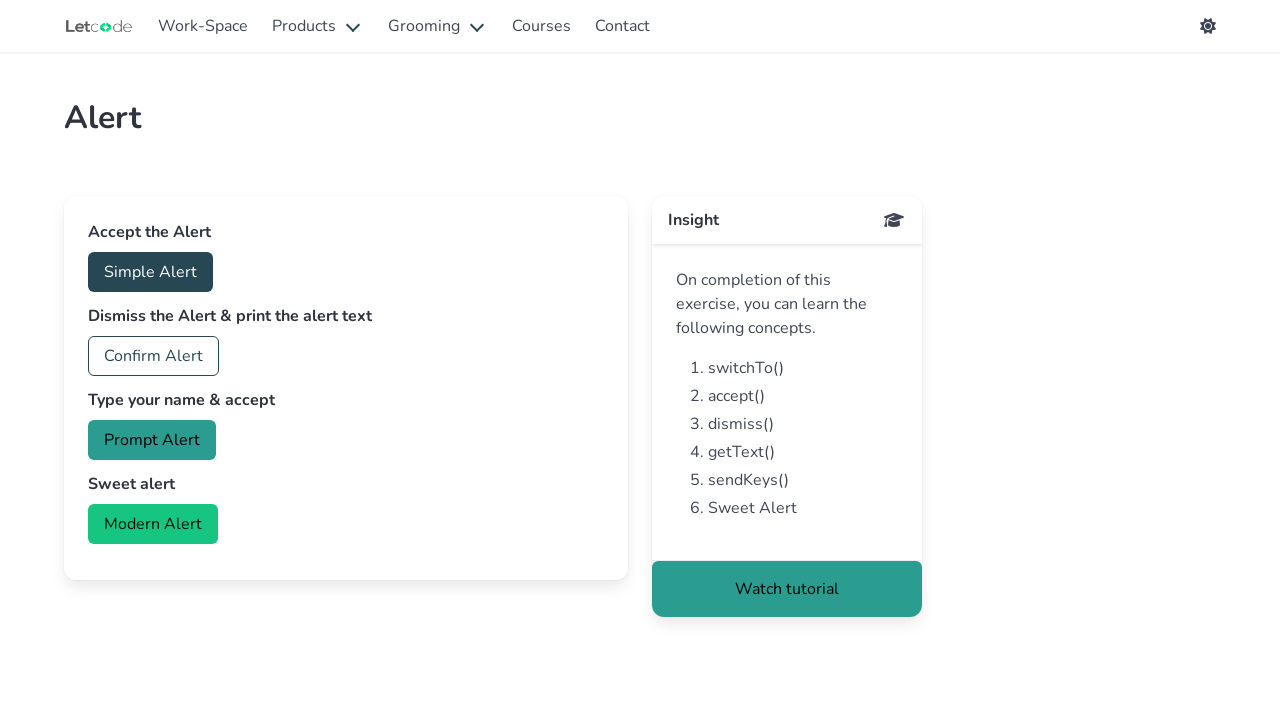

Clicked accept button to trigger alert dialog at (150, 272) on #accept
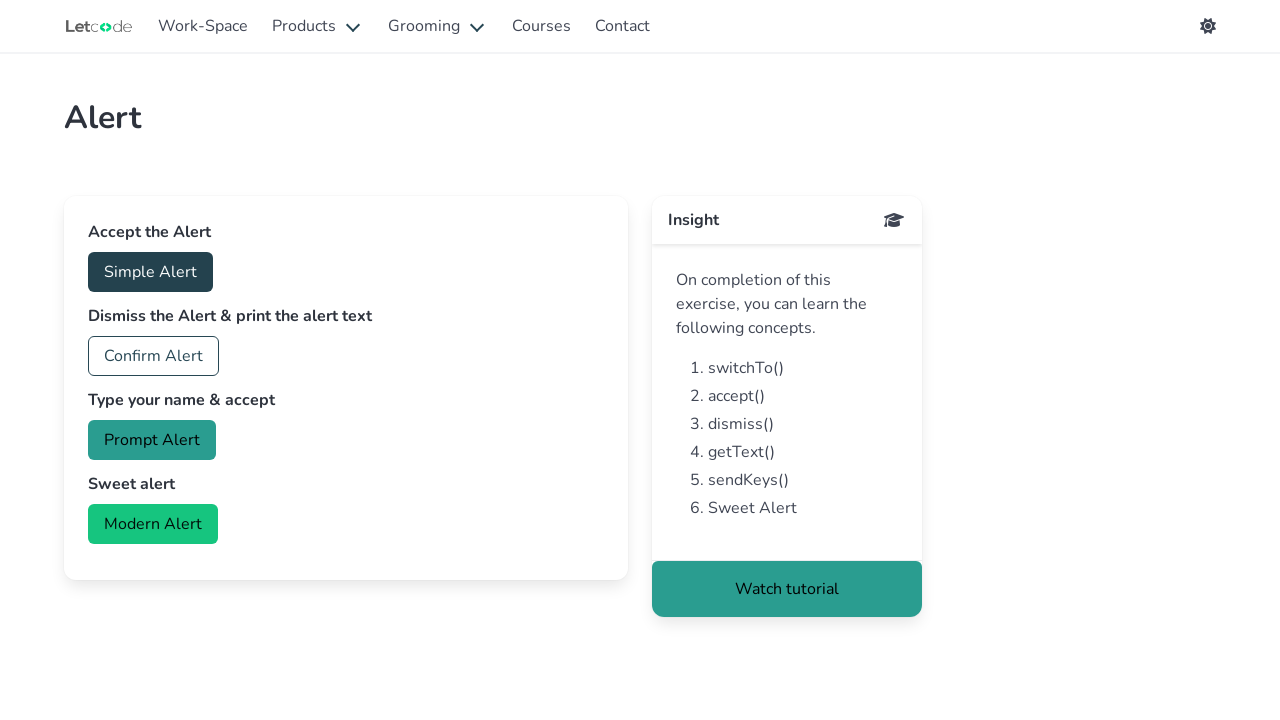

Clicked confirm button to trigger confirm dialog at (154, 356) on #confirm
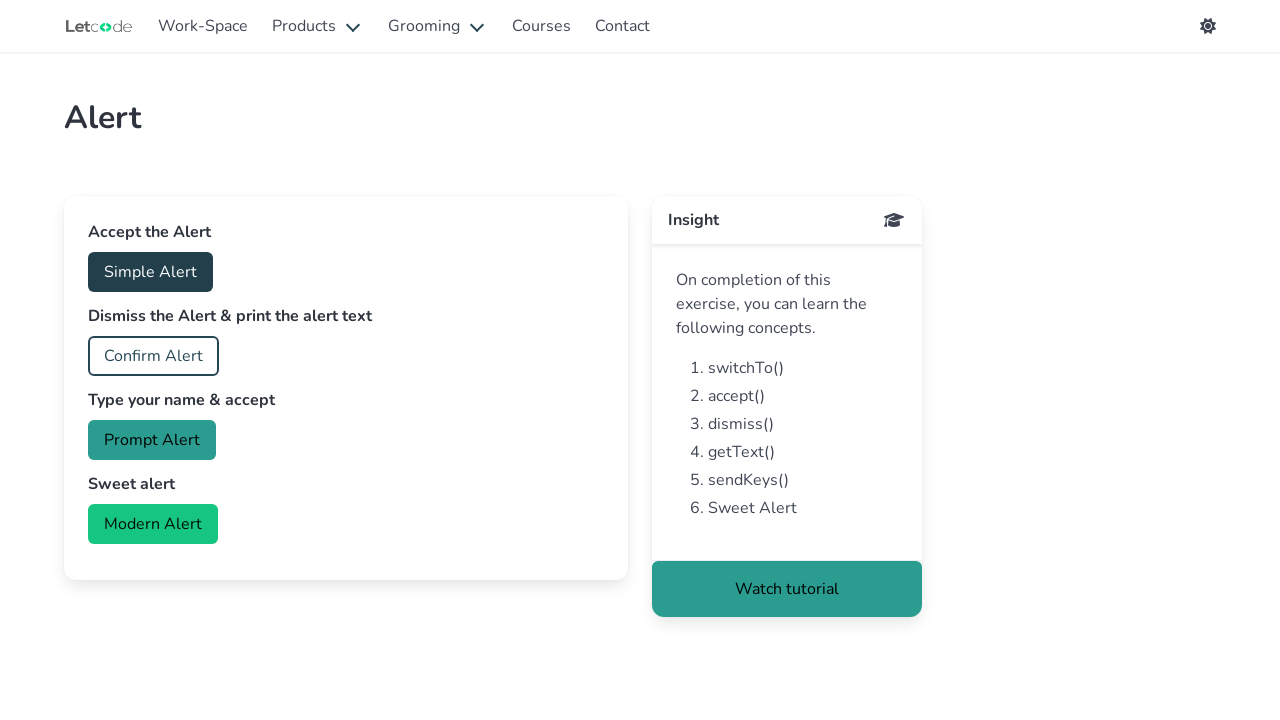

Clicked prompt button to trigger prompt dialog at (152, 440) on #prompt
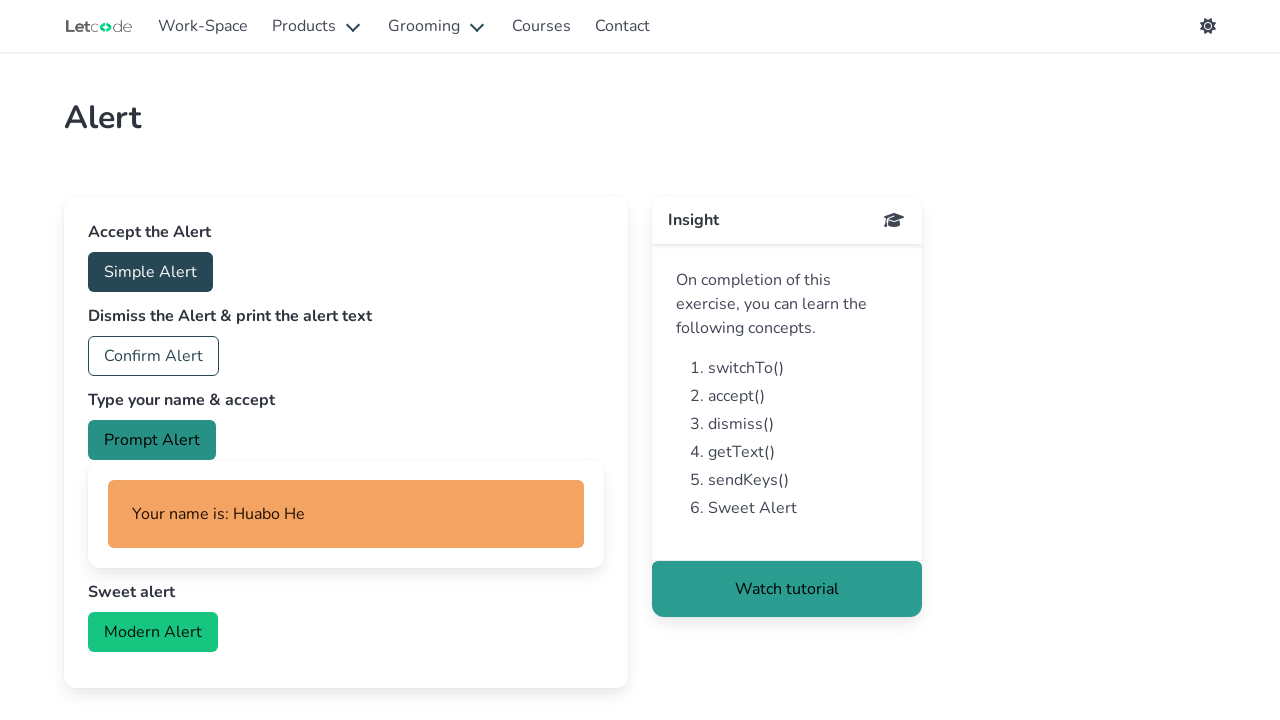

Verified that prompt input 'Huabo He' was correctly captured and displayed
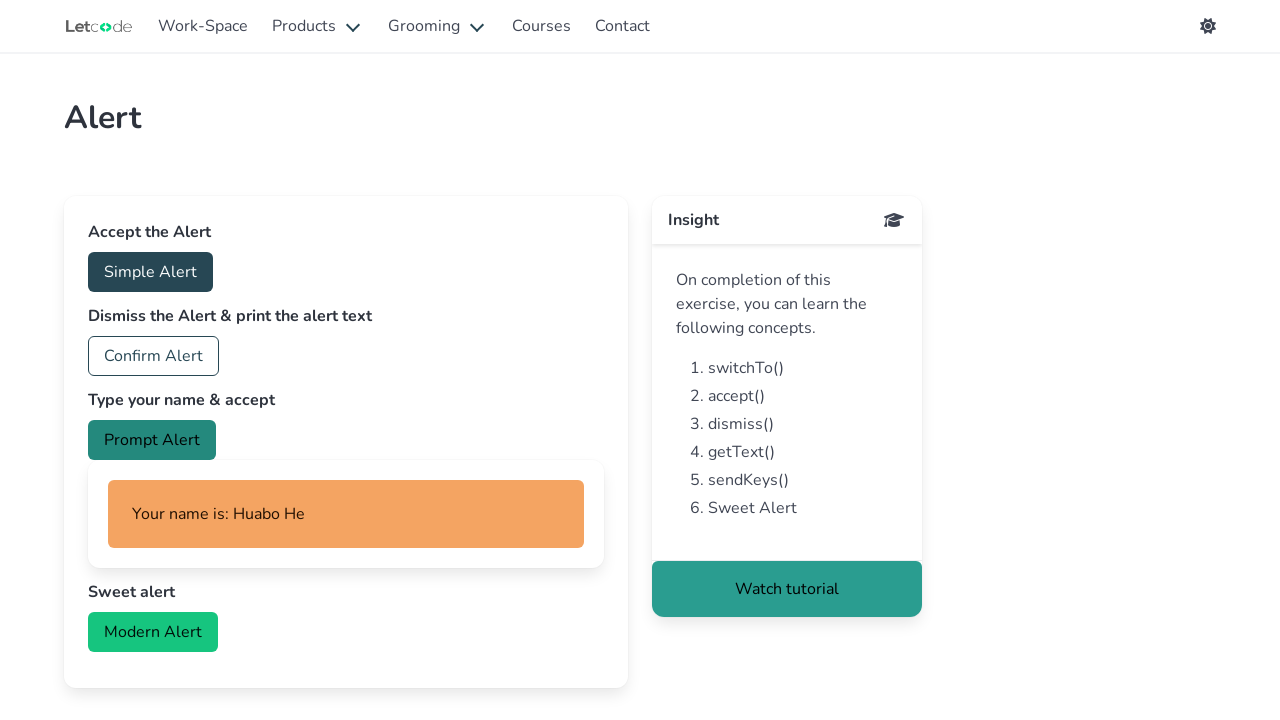

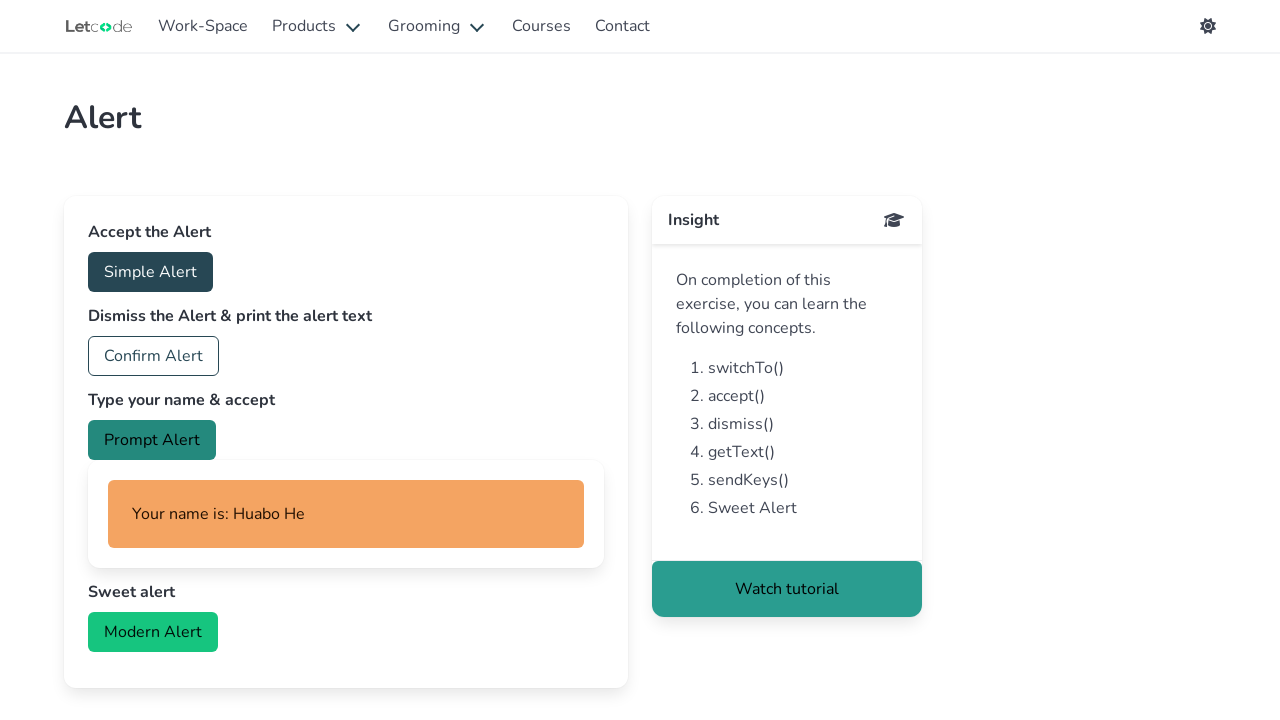